Tests the large modal dialog by clicking the button to open it, verifying the modal text content, and closing the modal

Starting URL: https://demoqa.com/modal-dialogs

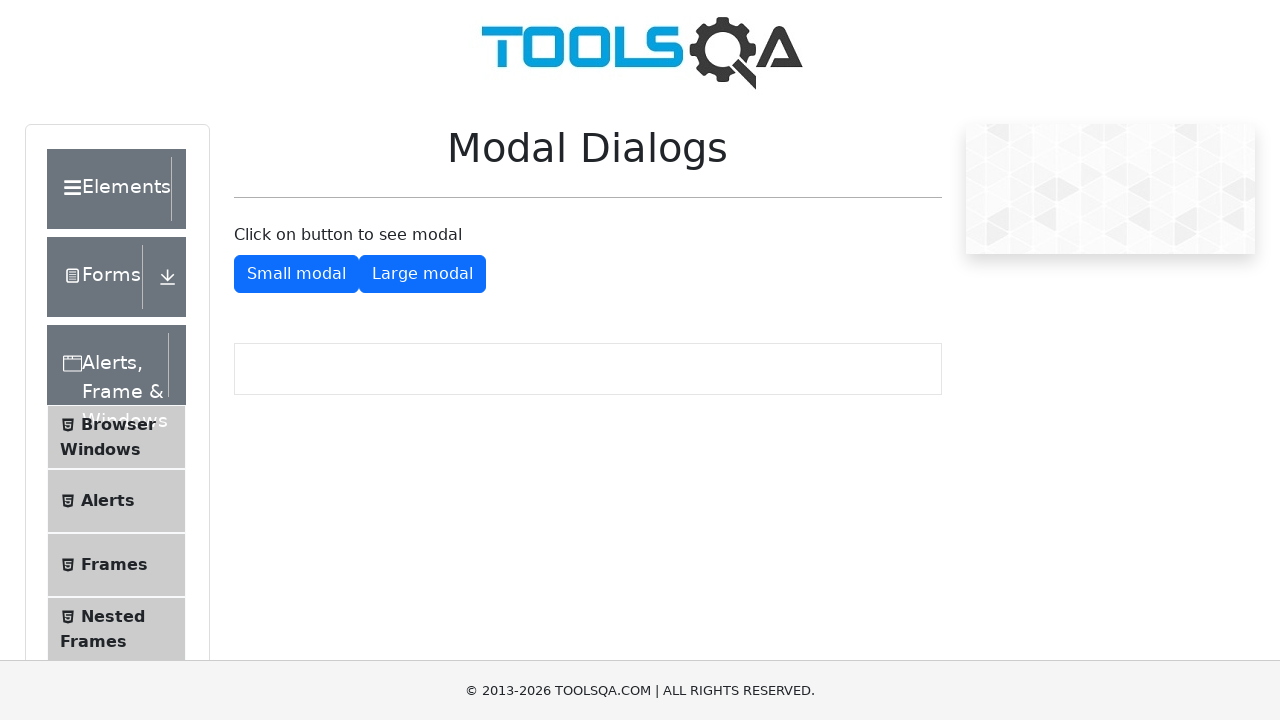

Removed any iframes that might interfere with modal interaction
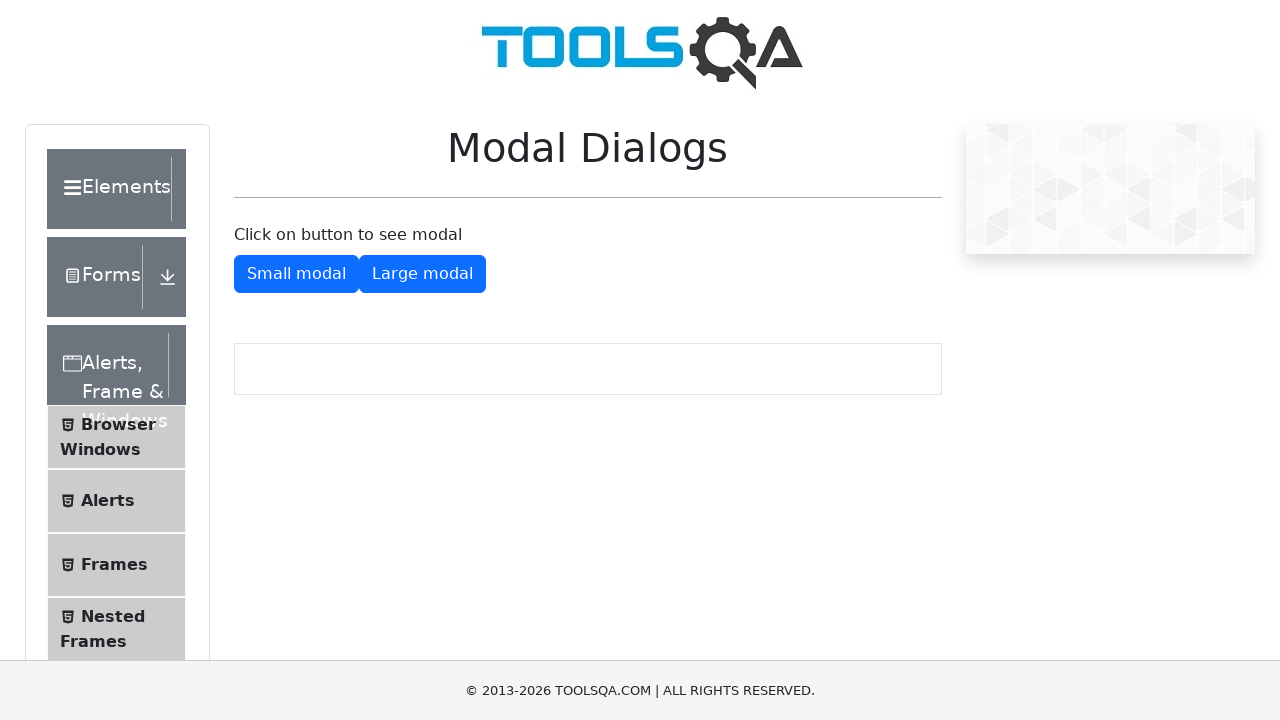

Scrolled large modal button into view
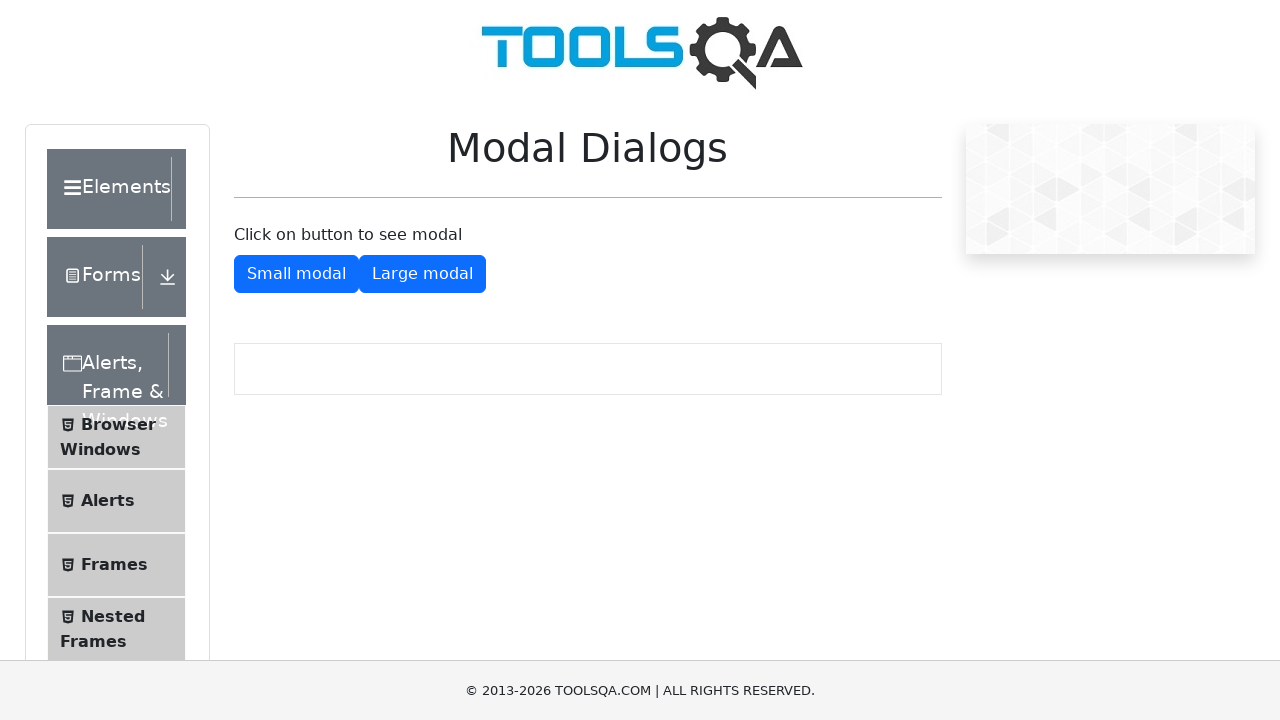

Clicked button to open large modal dialog at (422, 274) on #showLargeModal
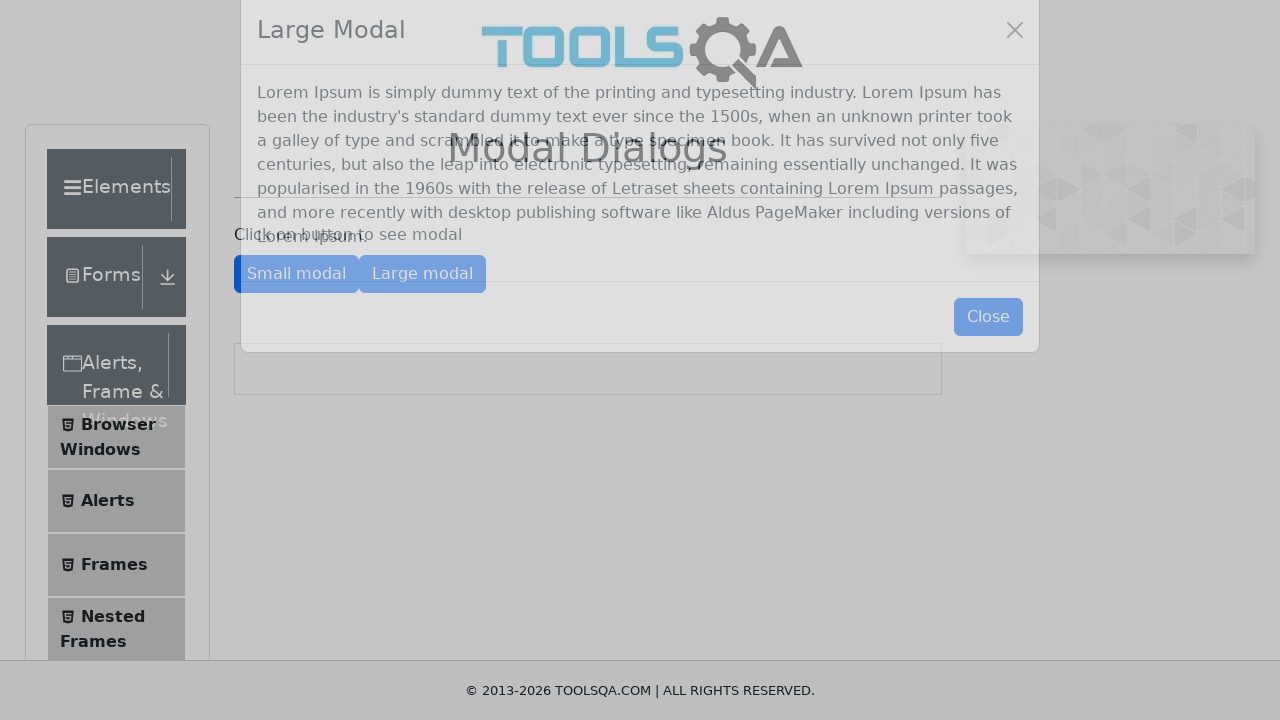

Large modal dialog is now visible
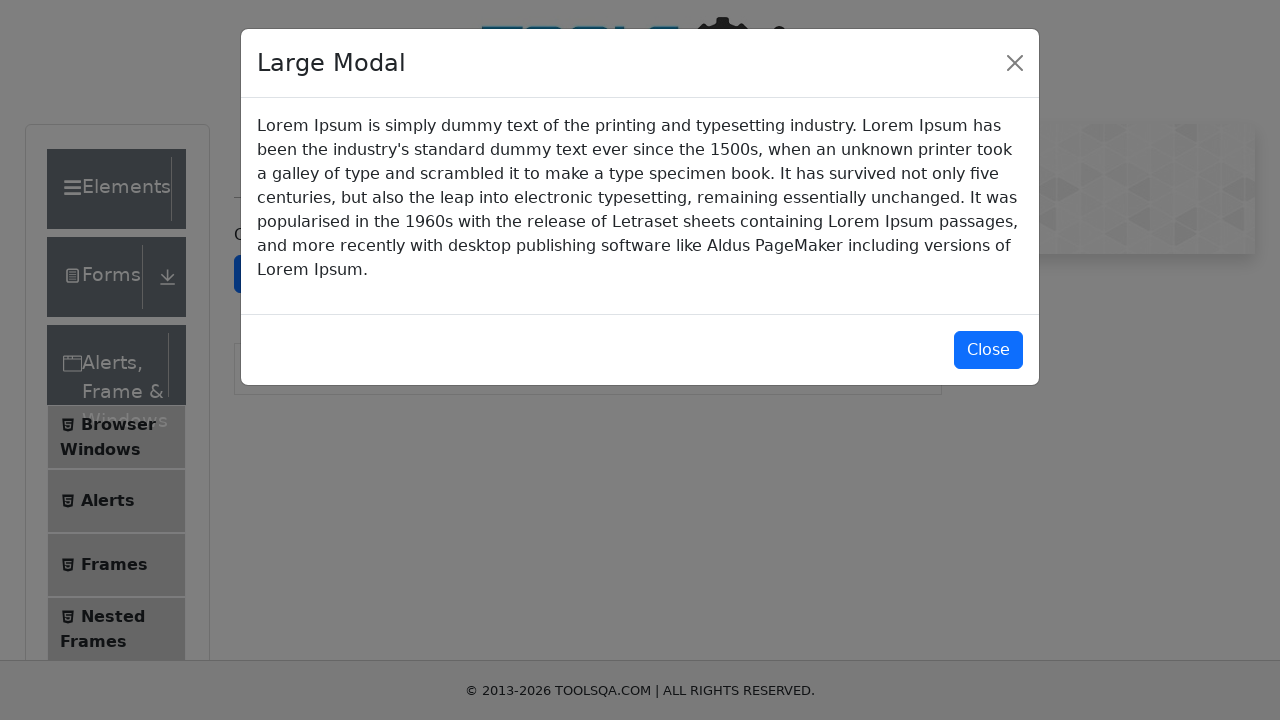

Retrieved modal text content
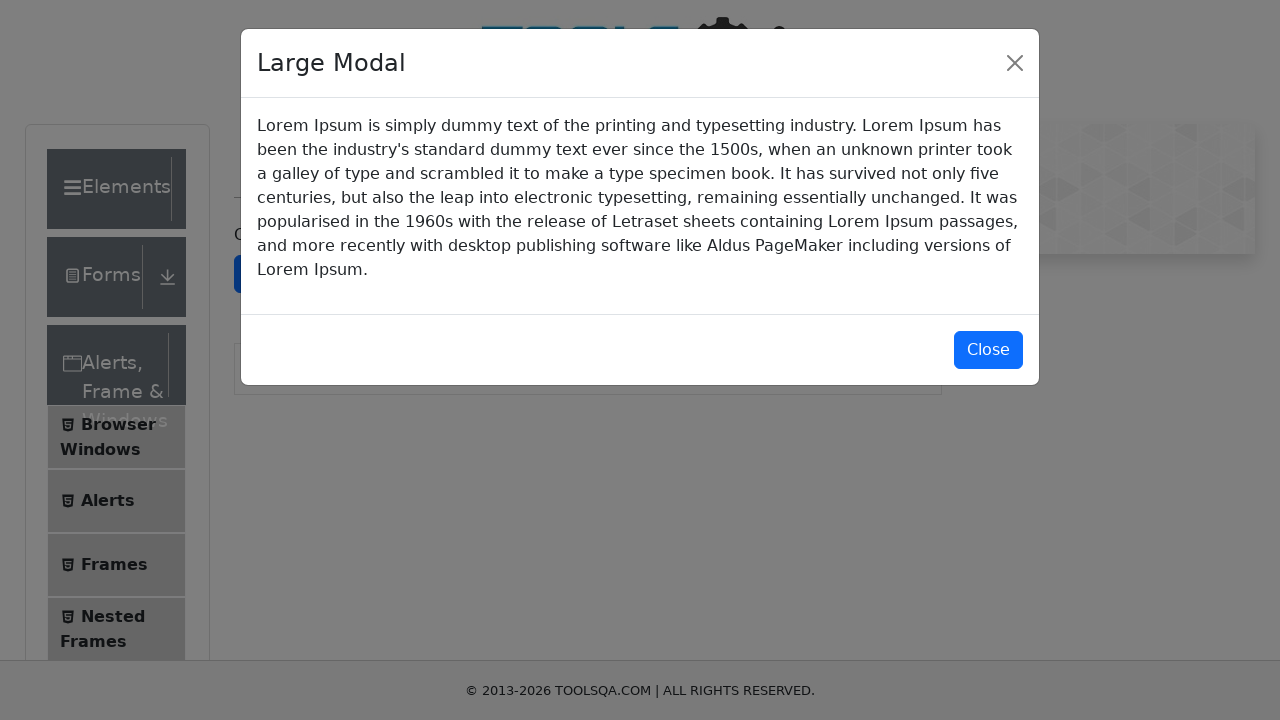

Verified modal text content matches expected Lorem Ipsum text
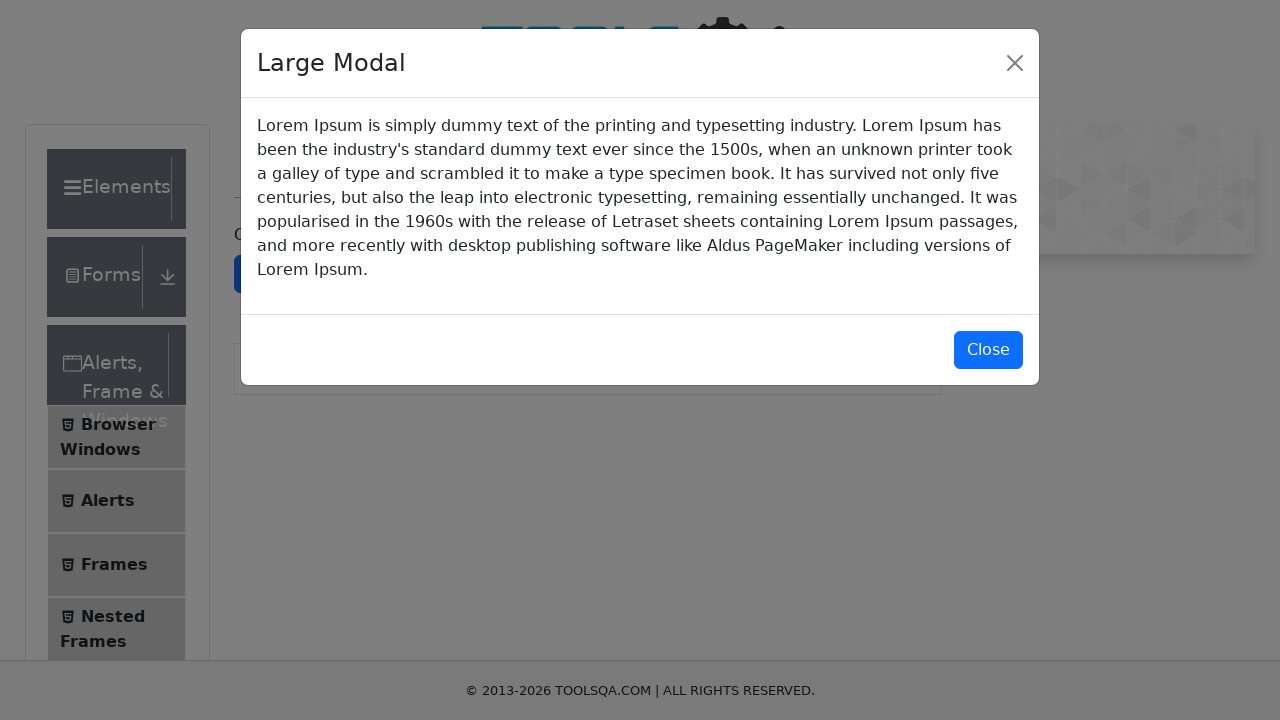

Clicked button to close large modal dialog at (988, 350) on #closeLargeModal
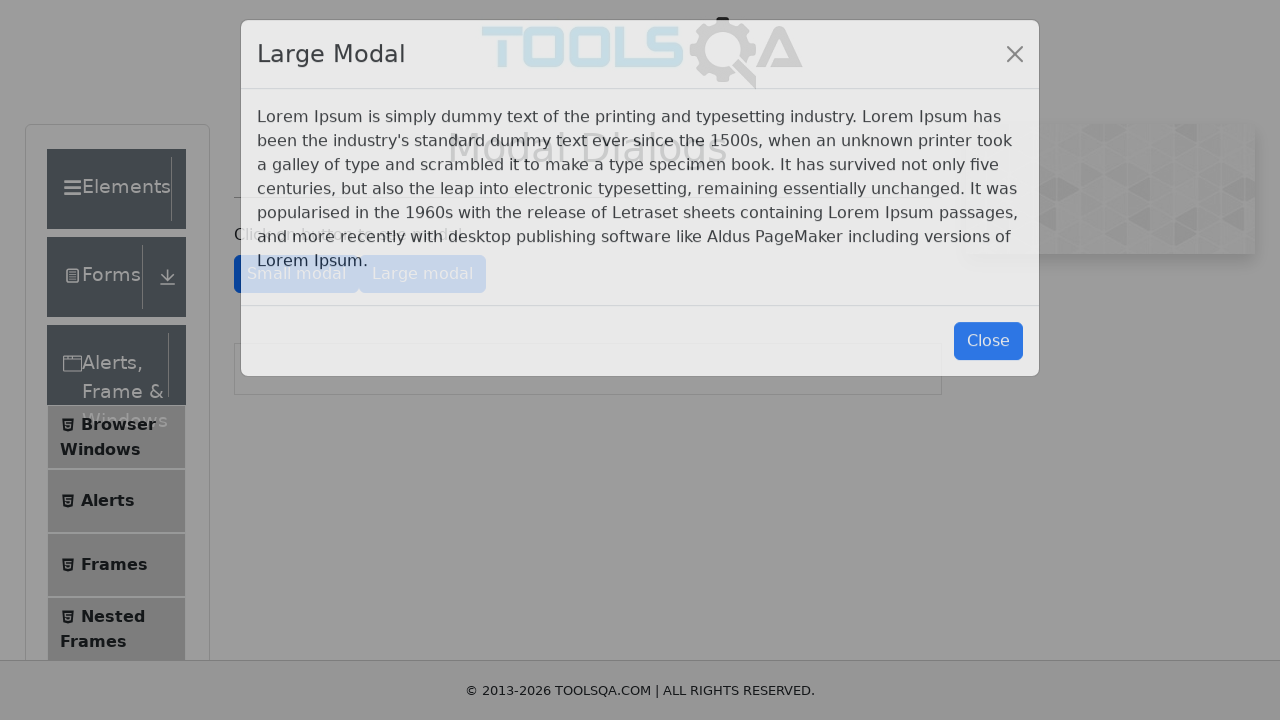

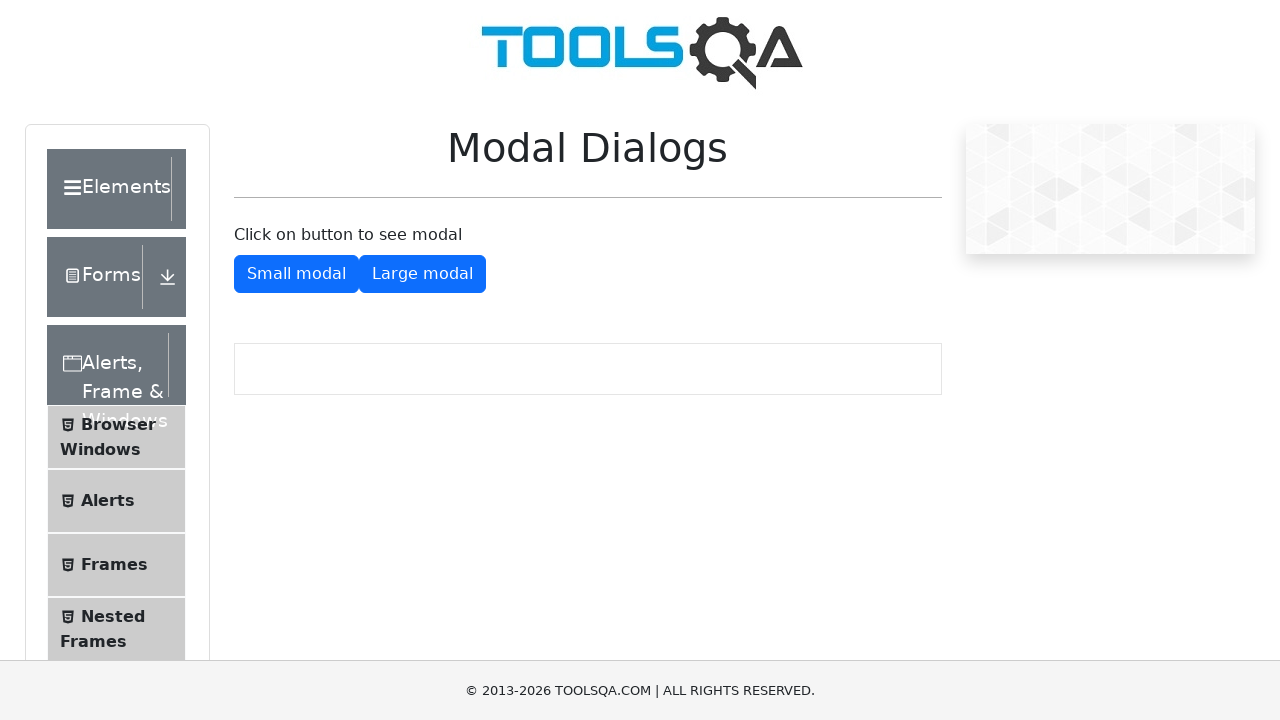